Tests a math challenge form by reading a value from the page, calculating a result using a logarithmic formula, filling in the answer, checking a robot checkbox, selecting a radio button, and submitting the form.

Starting URL: https://suninjuly.github.io/math.html

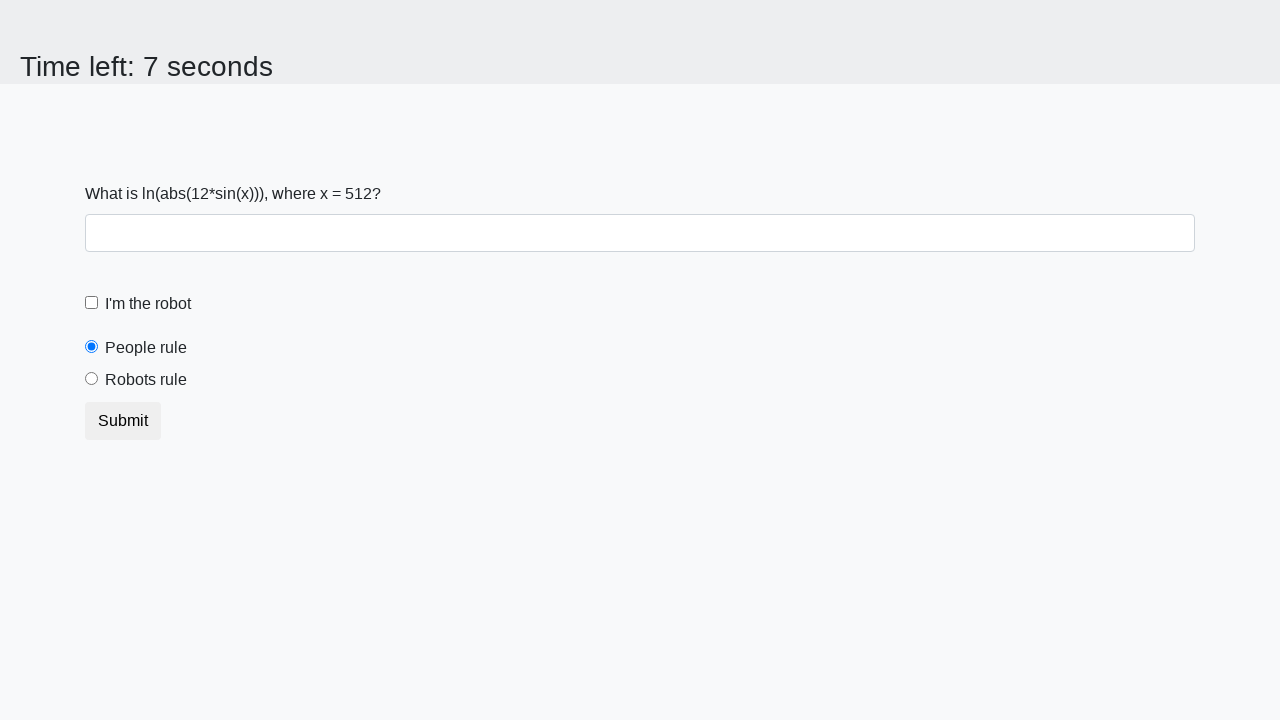

Located the x value input element
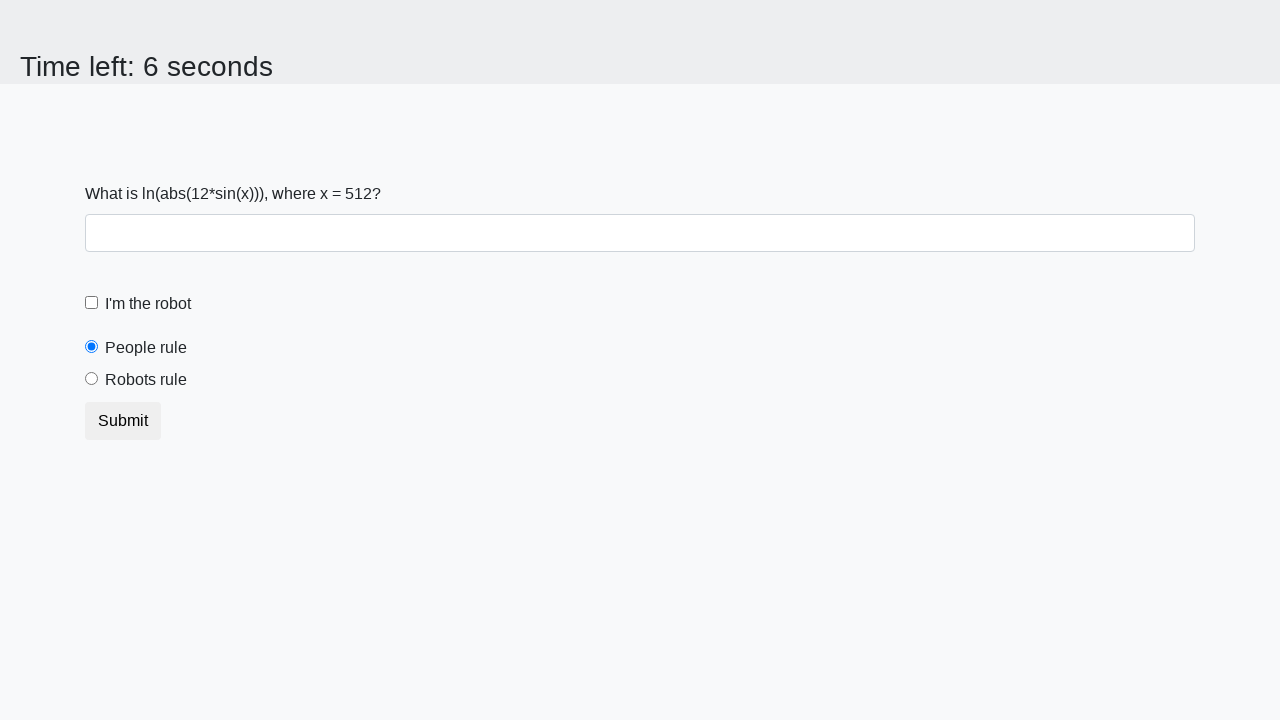

Retrieved x value from page: 512
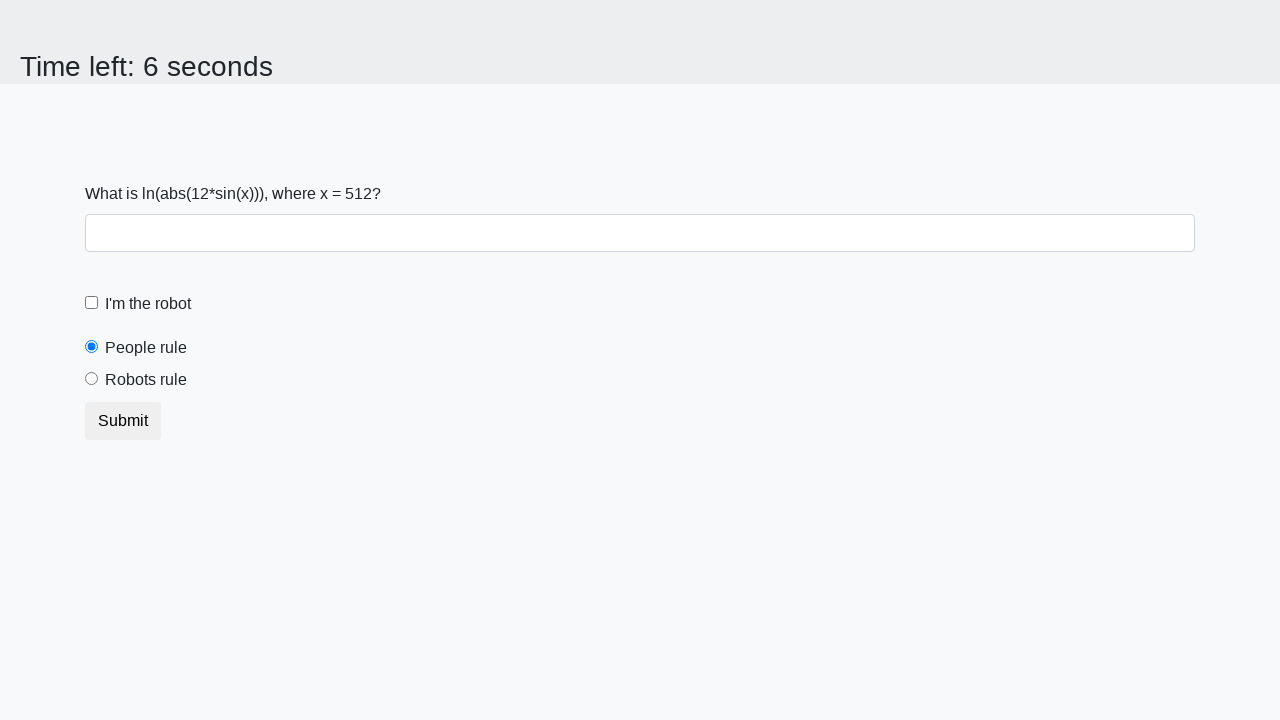

Calculated result using logarithmic formula: -0.046859005495018126
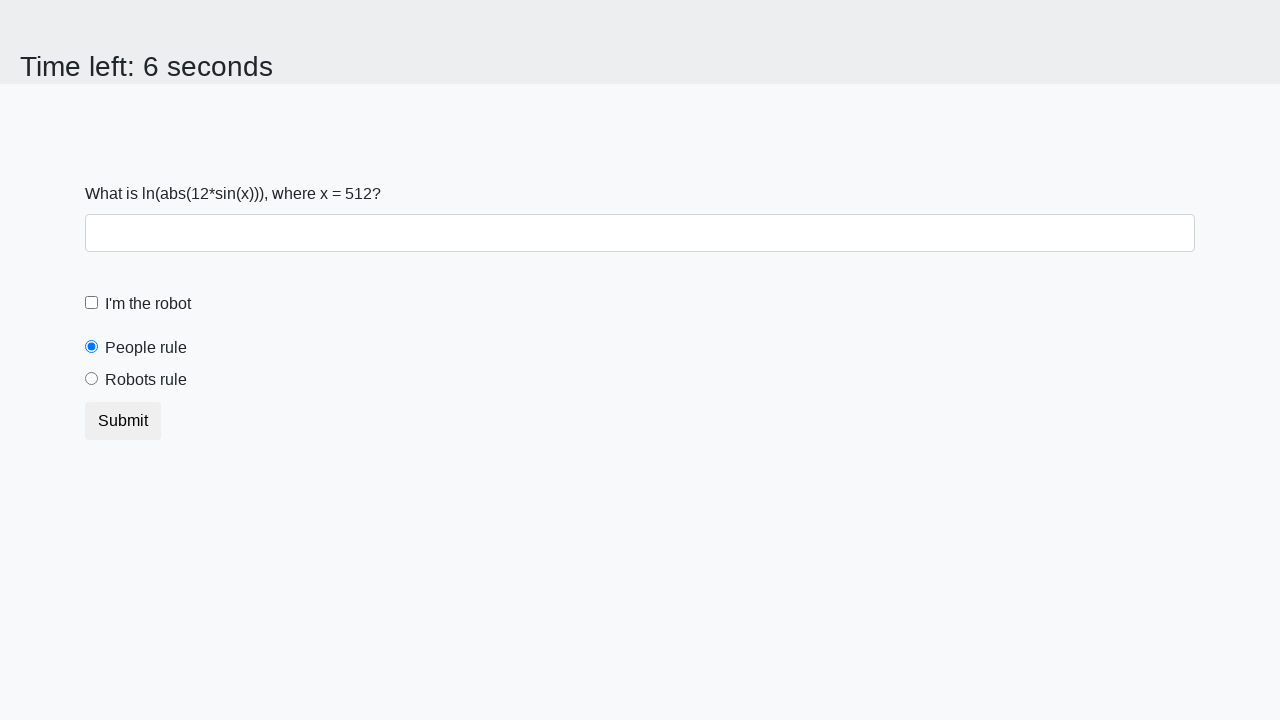

Filled answer field with calculated value: -0.046859005495018126 on #answer
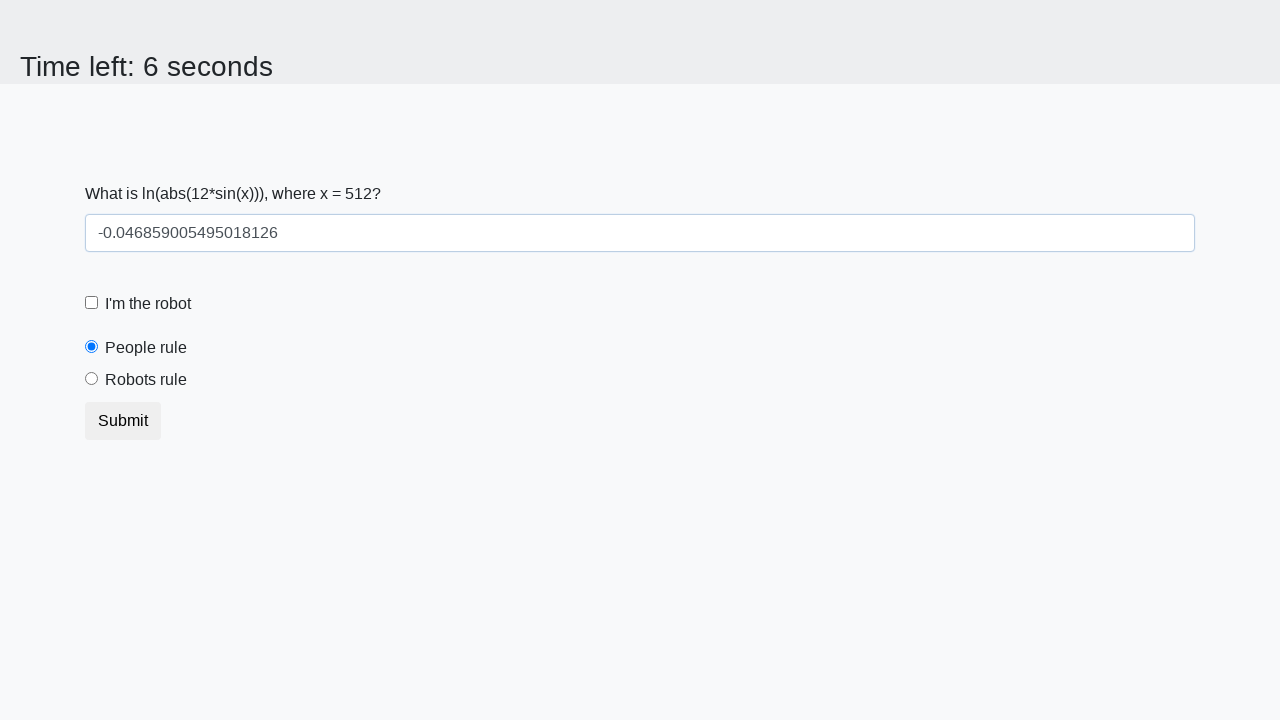

Checked the robot checkbox at (92, 303) on #robotCheckbox
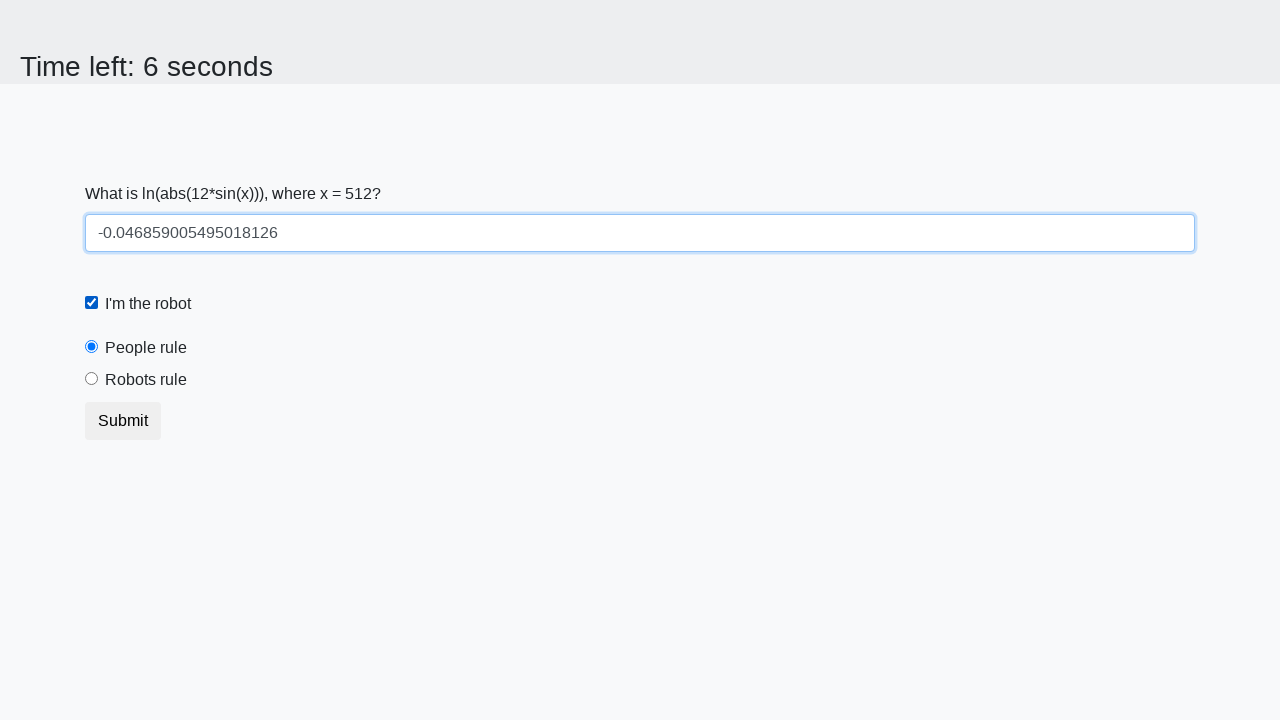

Selected the 'robots rule' radio button at (92, 379) on #robotsRule
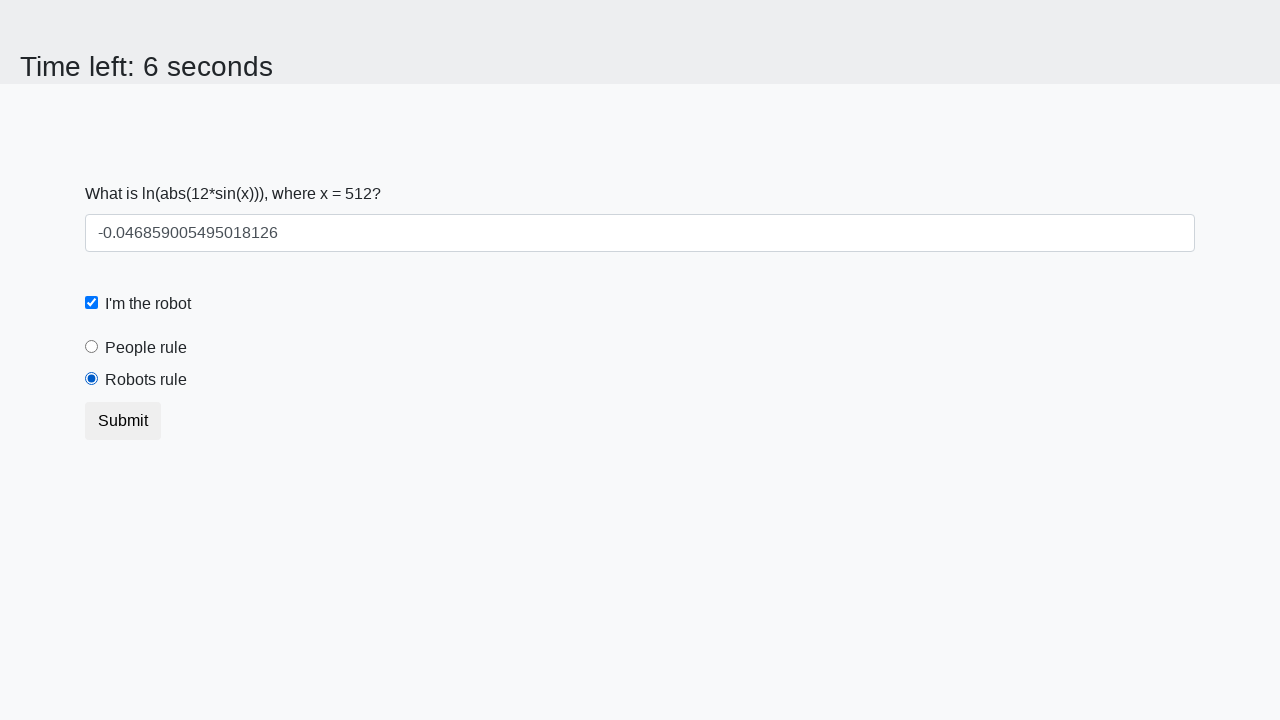

Clicked submit button to submit the form at (123, 421) on .btn-default
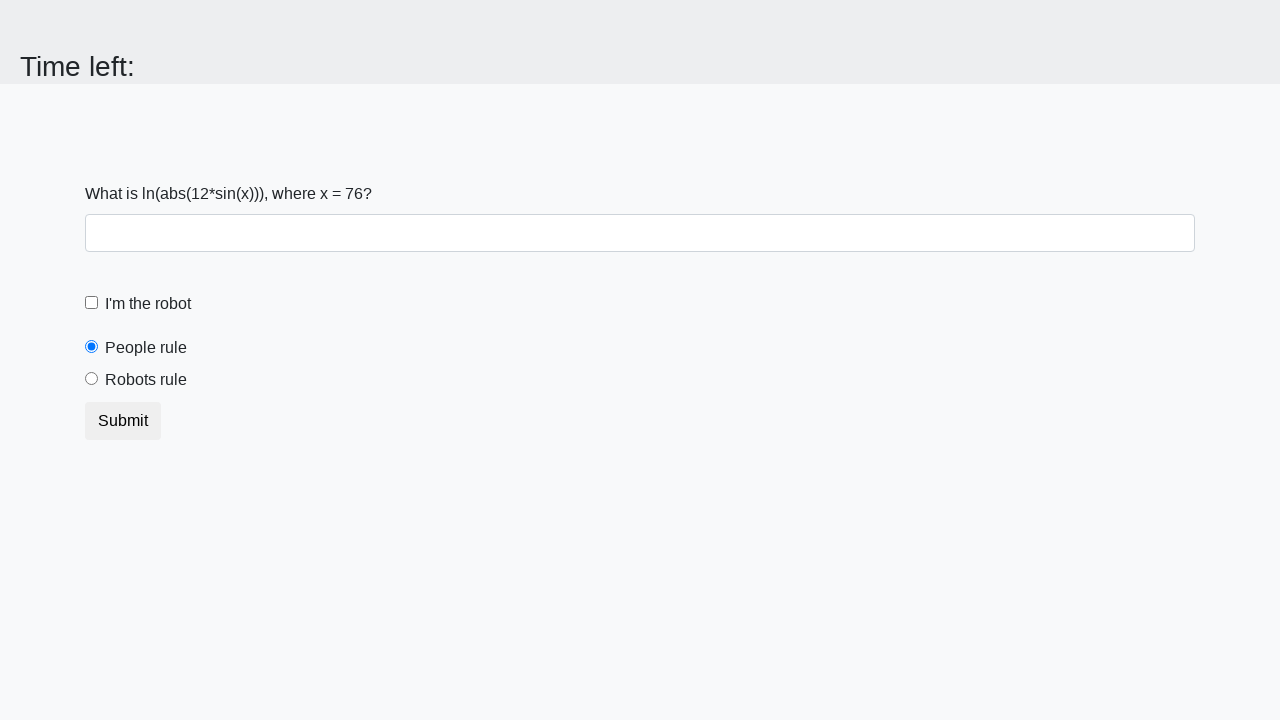

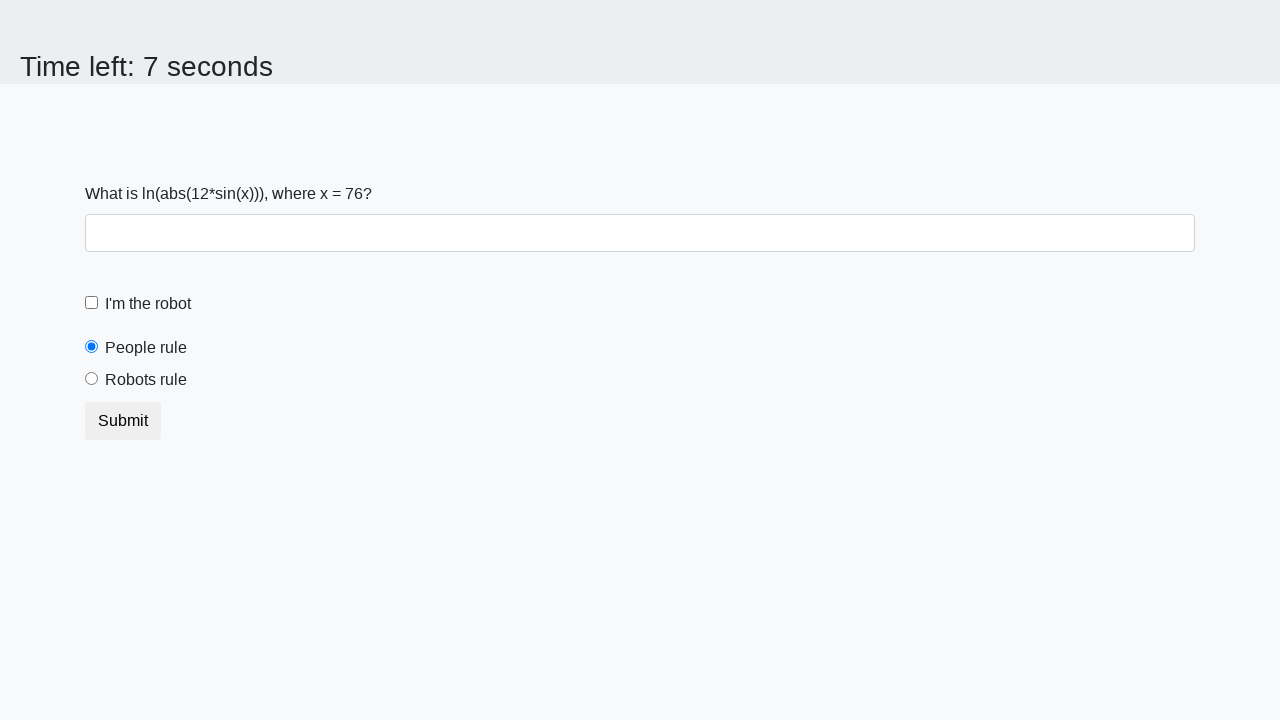